Tests that the buy field remains empty when entering a value in the sell field

Starting URL: https://www.paysera.lt/v2/en-LT/fees/currency-conversion-calculator

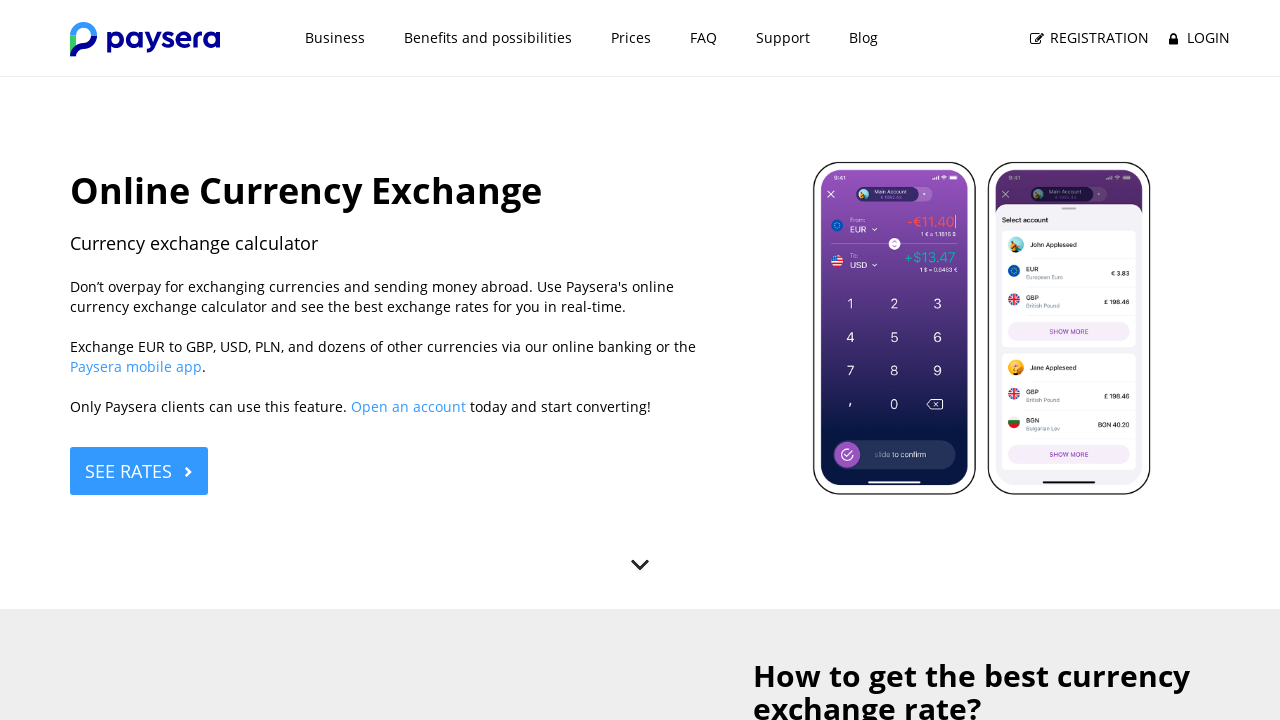

Filled sell field with value '100' on input[data-ng-model='currencyExchangeVM.filter.to_amount']
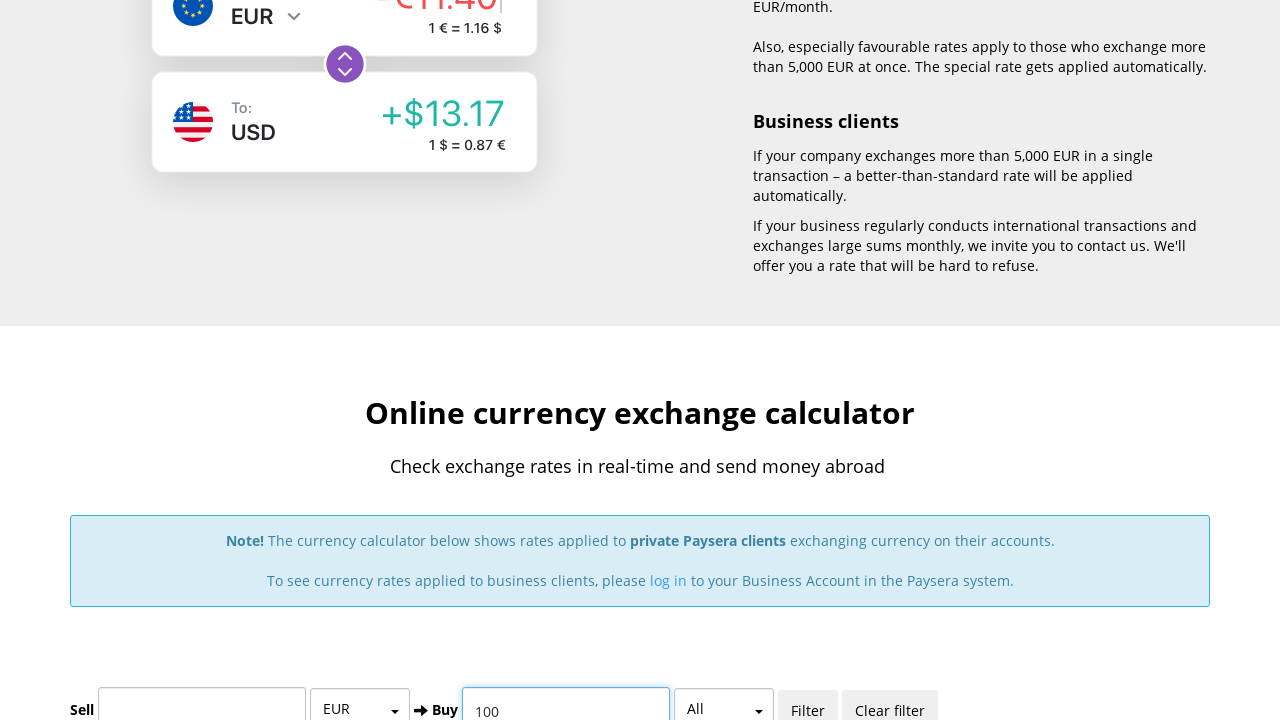

Retrieved buy field value to verify it remains empty
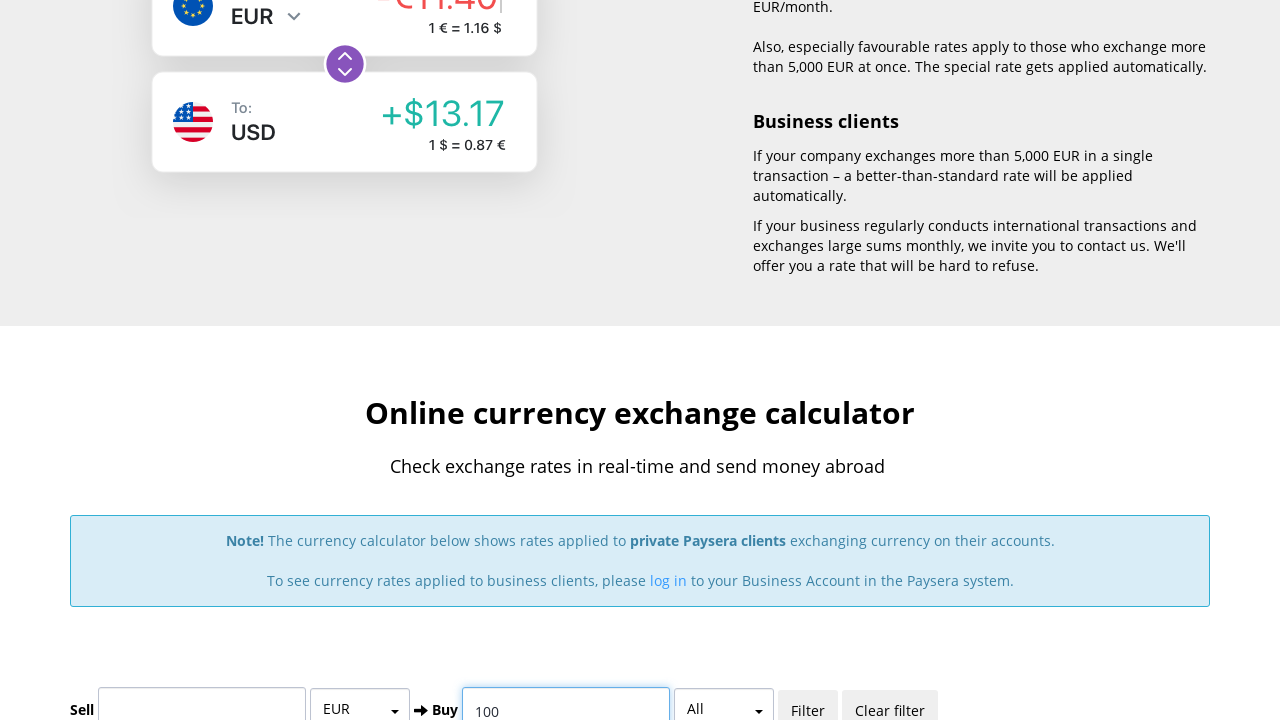

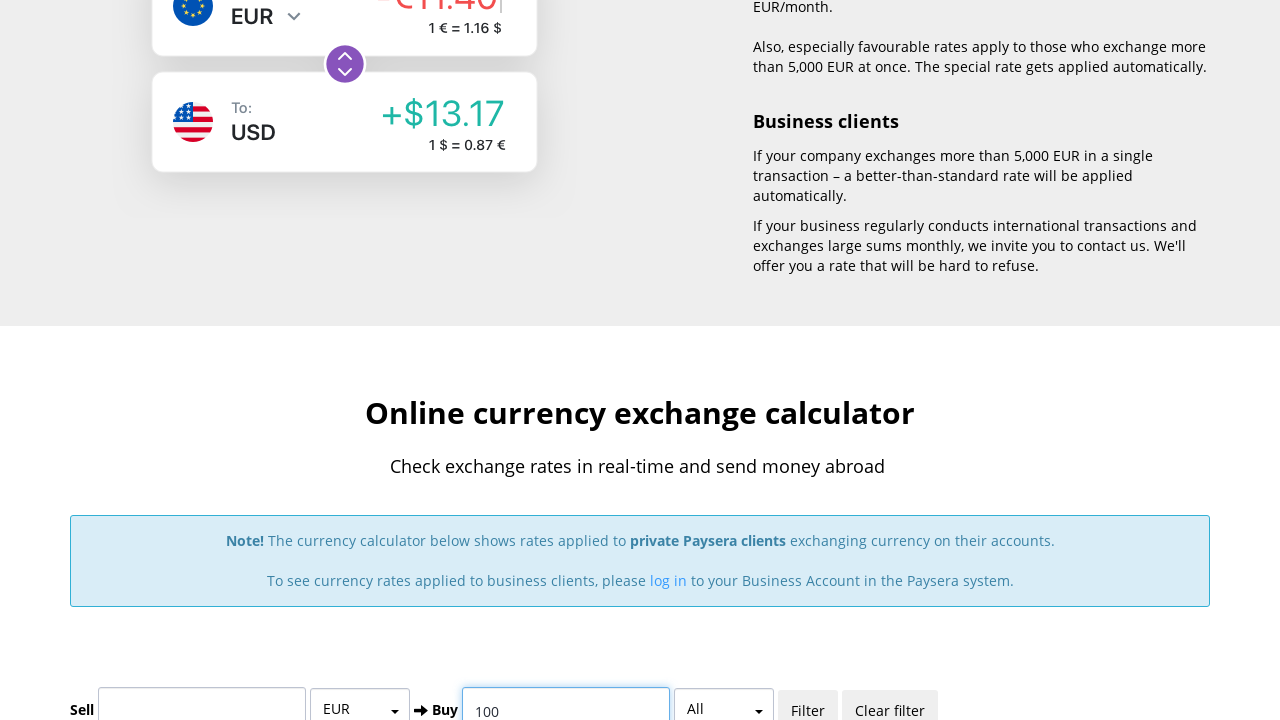